Opens the OrangeHRM demo site homepage in a browser

Starting URL: https://opensource-demo.orangehrmlive.com/

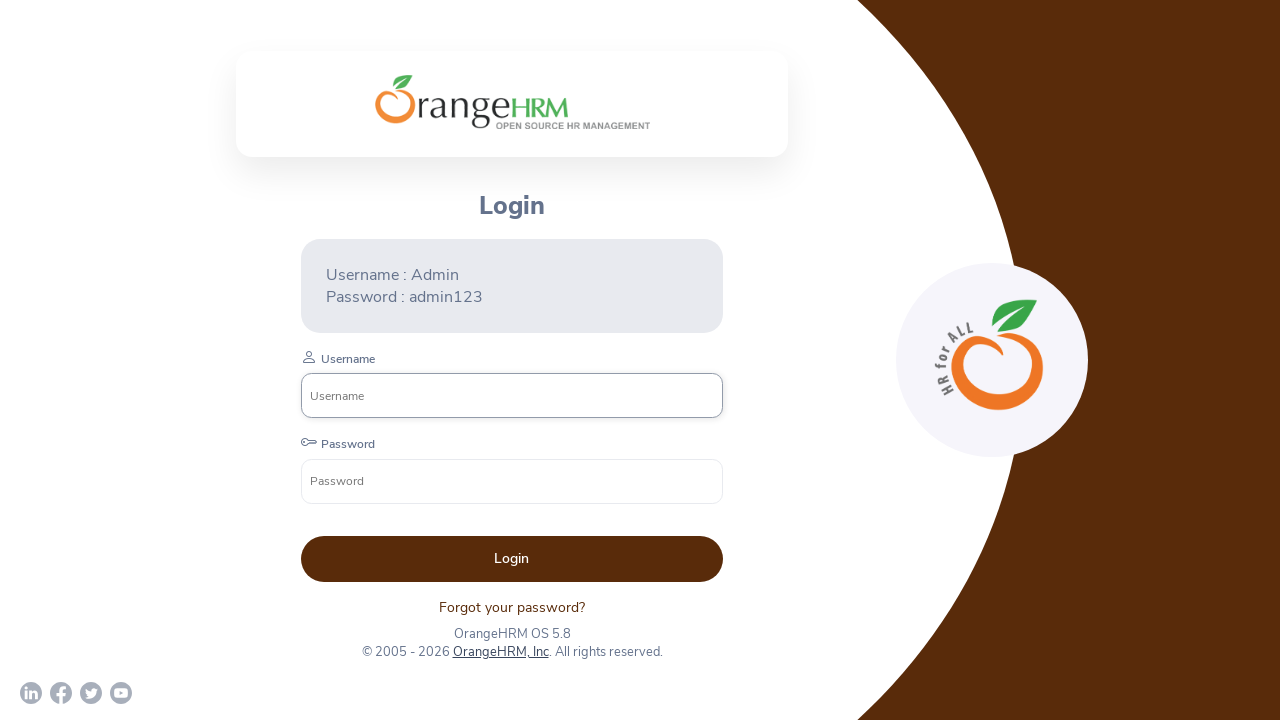

Navigated to OrangeHRM demo site homepage
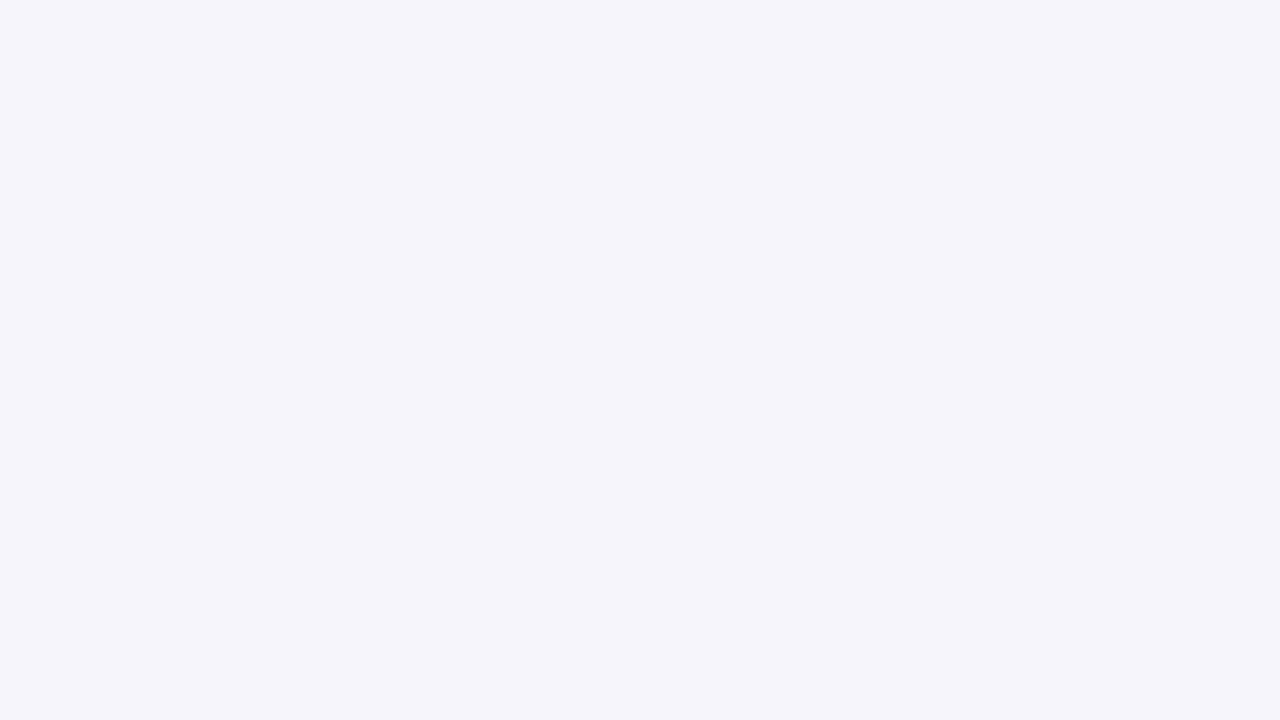

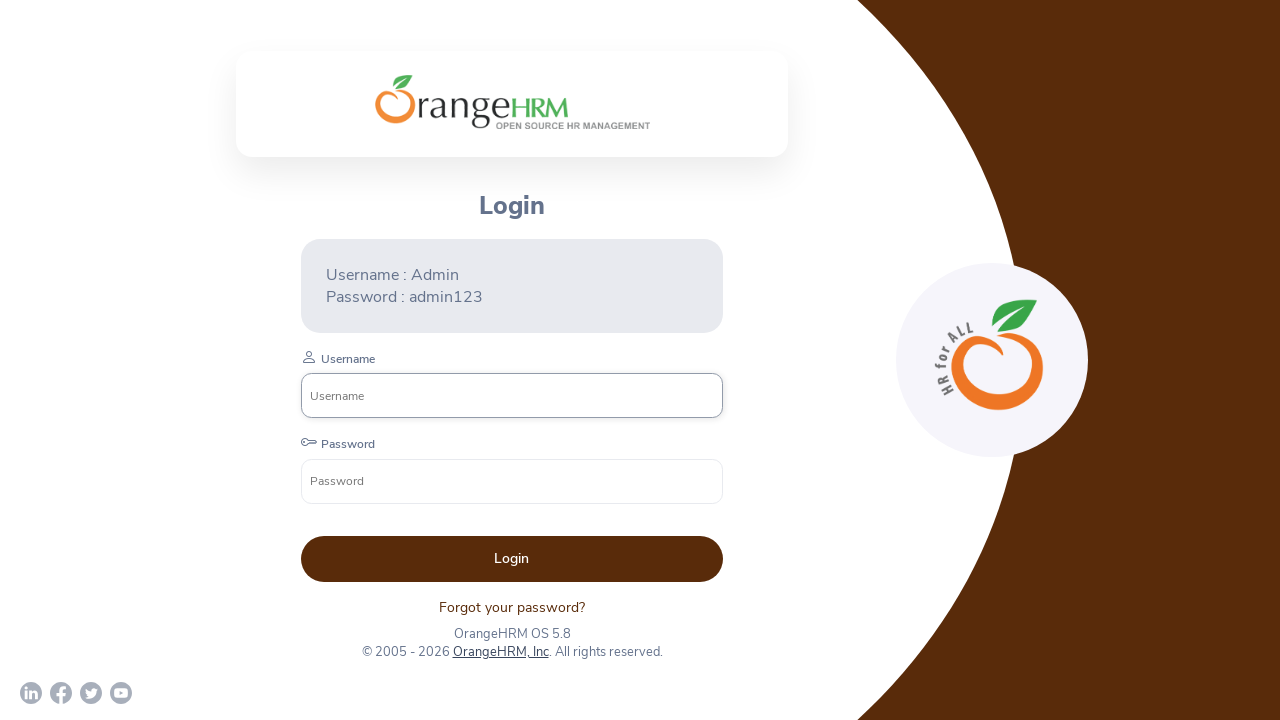